Tests user registration form on a flights booking website by filling in personal details, selecting gender and date of birth from dropdowns and calendar picker, and submitting the form

Starting URL: http://flights.qedgetech.com/

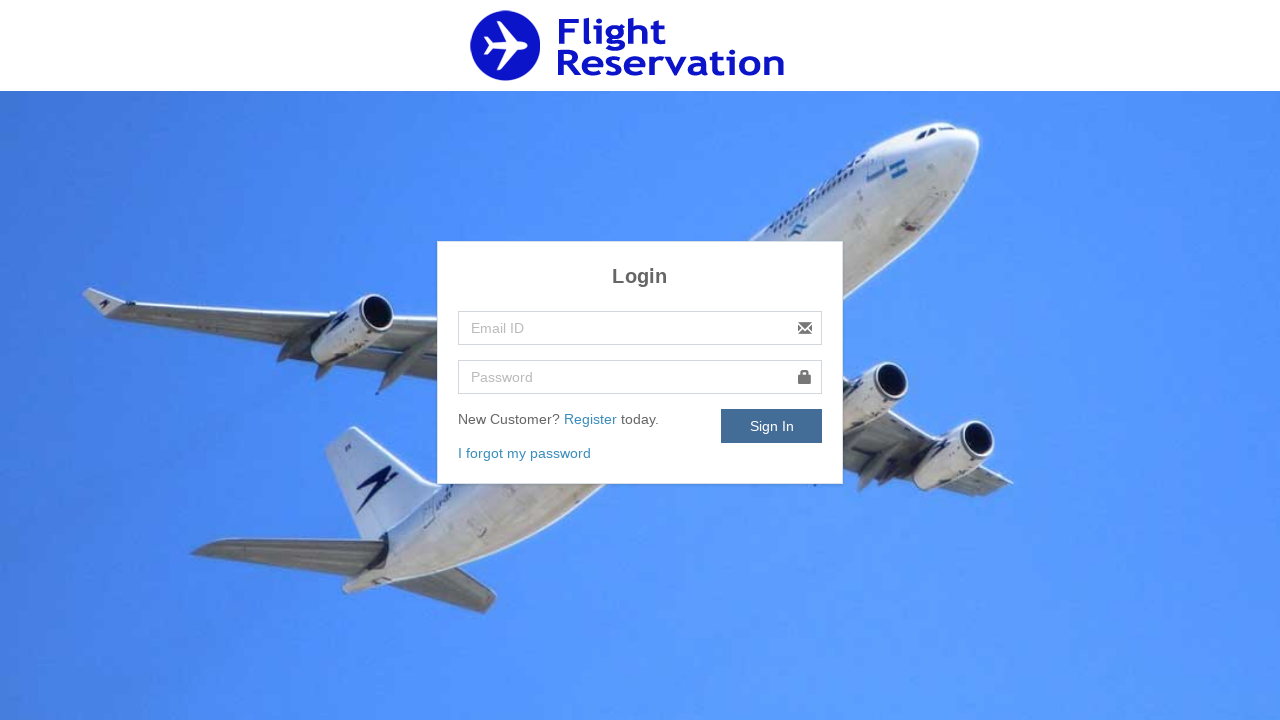

Clicked Register link to open registration form at (592, 419) on text=Register
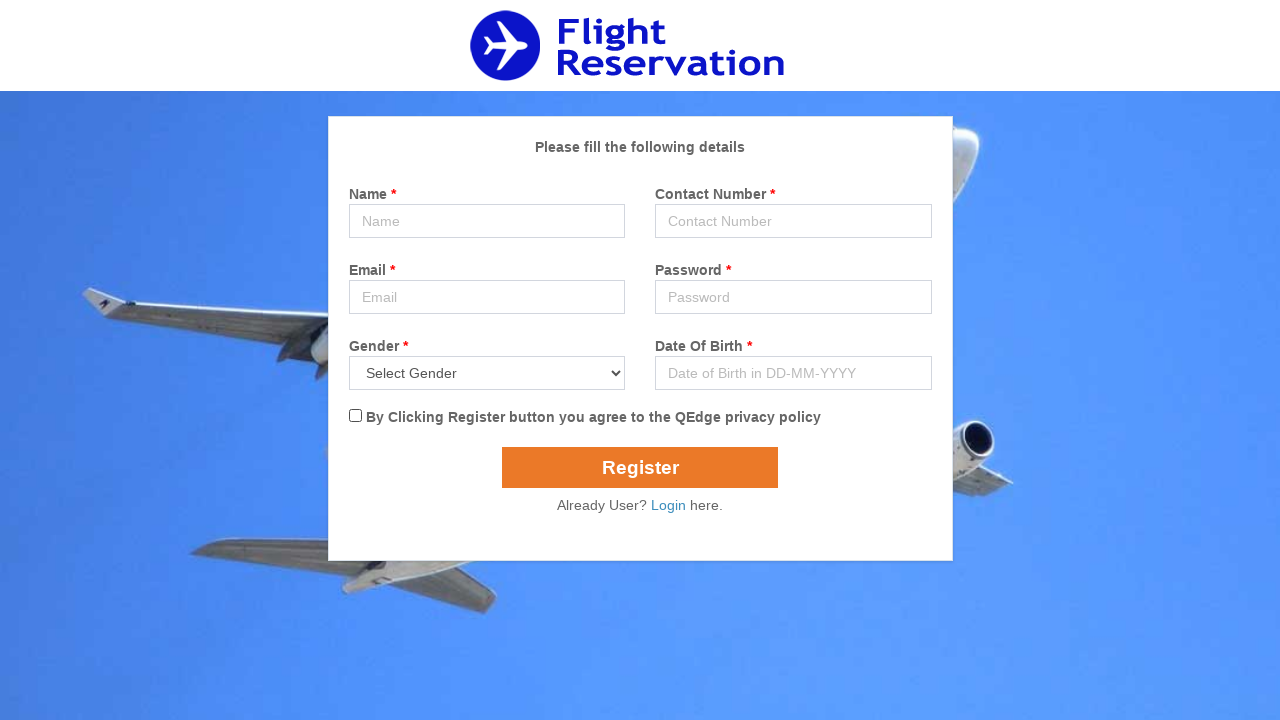

Filled name field with 'Nihad' on #name
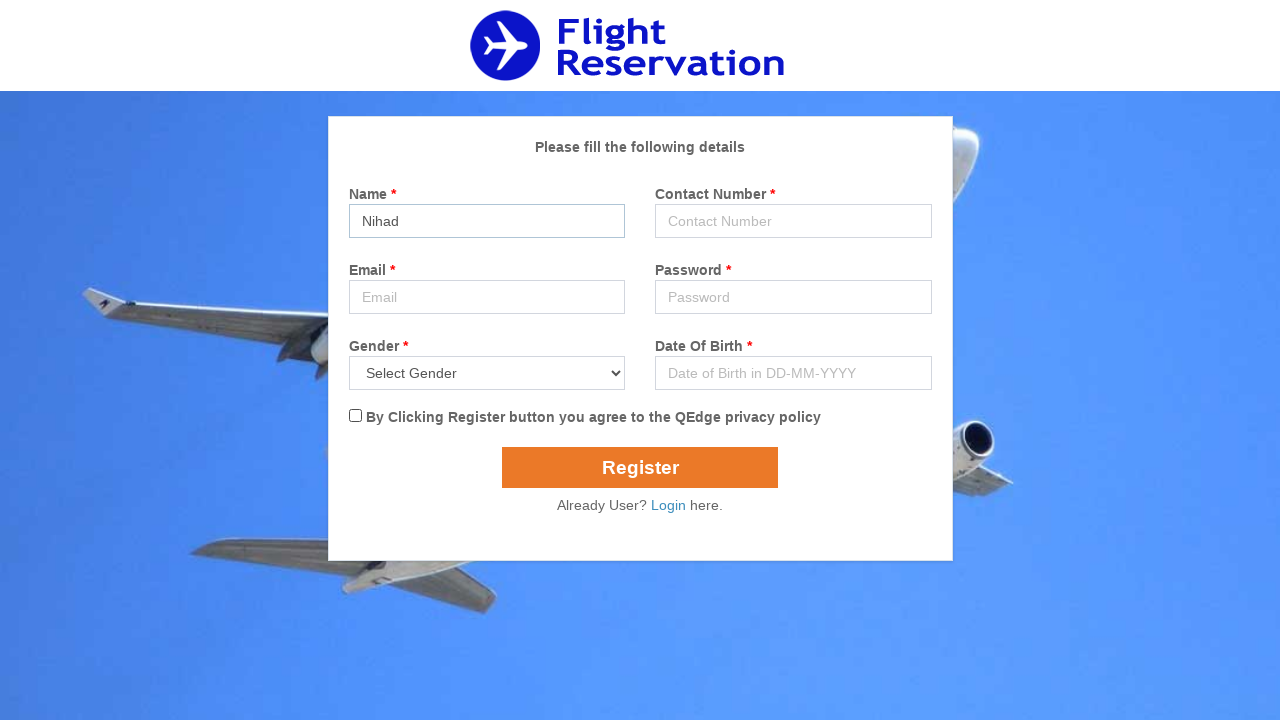

Filled contact field with '9603003528' on #contact
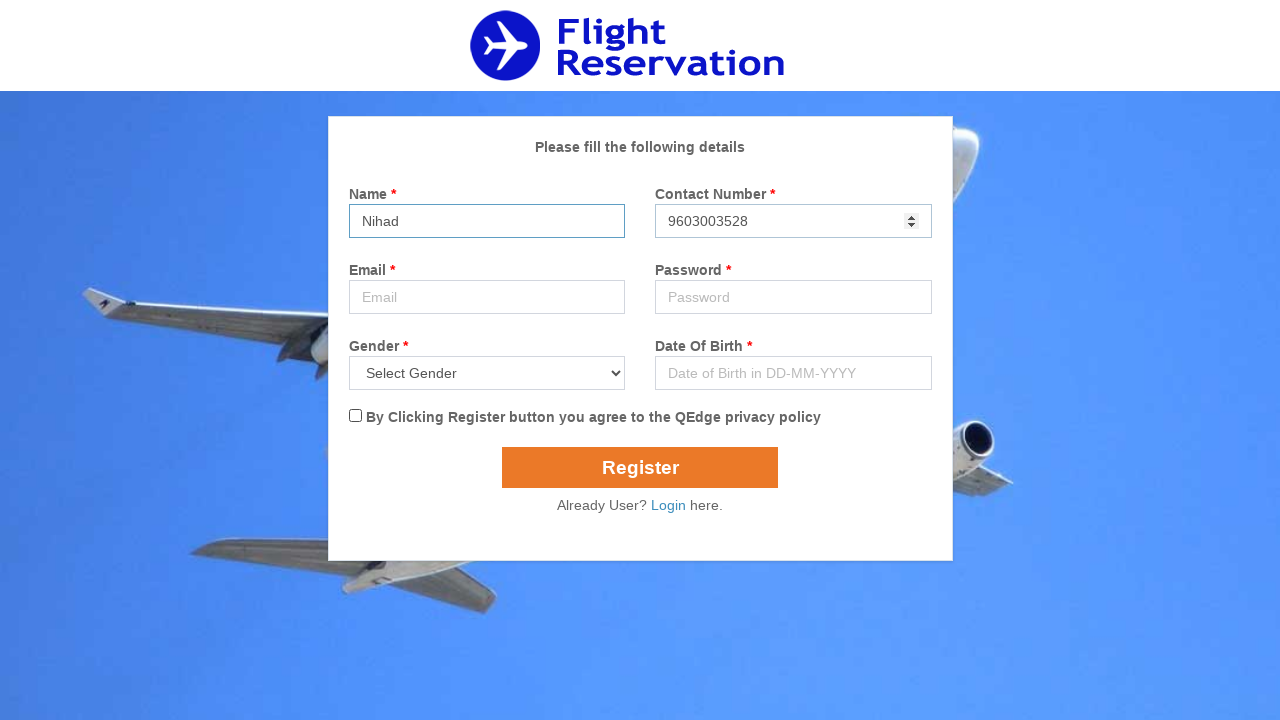

Filled email field with 'md.nihadm@gmail.com' on #email
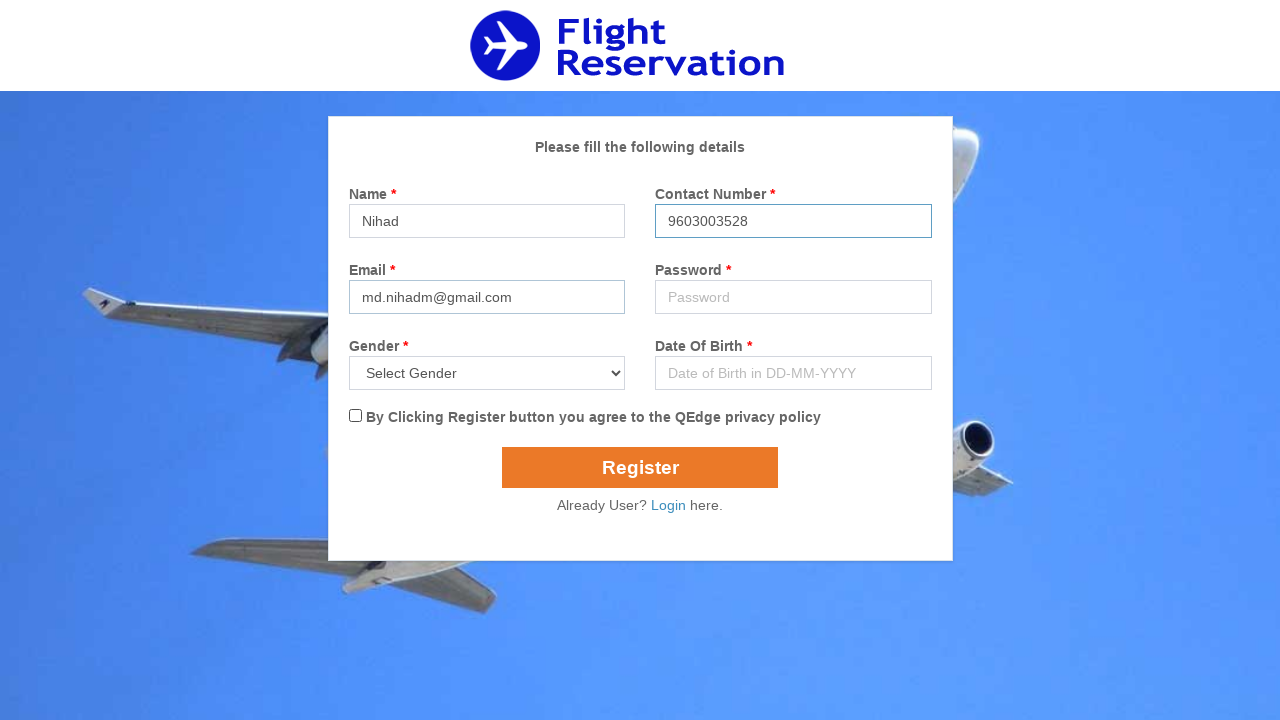

Filled password field with '****' on input[name='password']
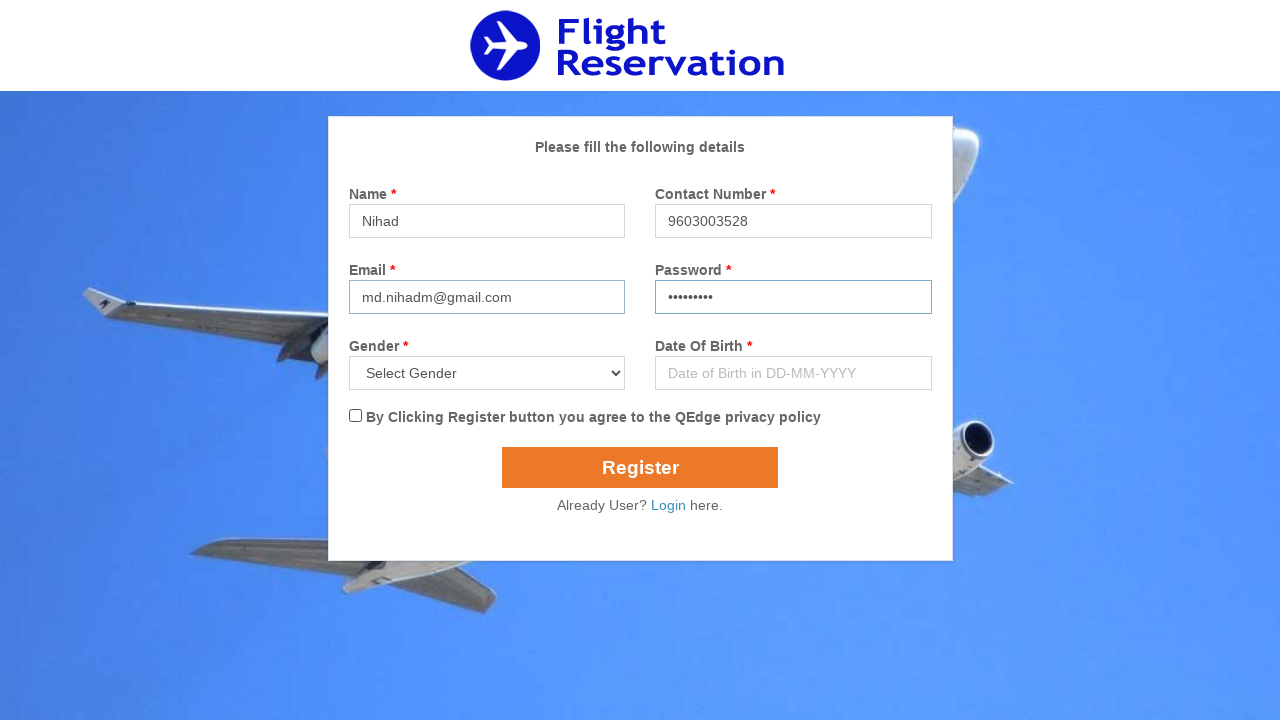

Selected 'Male' from gender dropdown on select[name='gender']
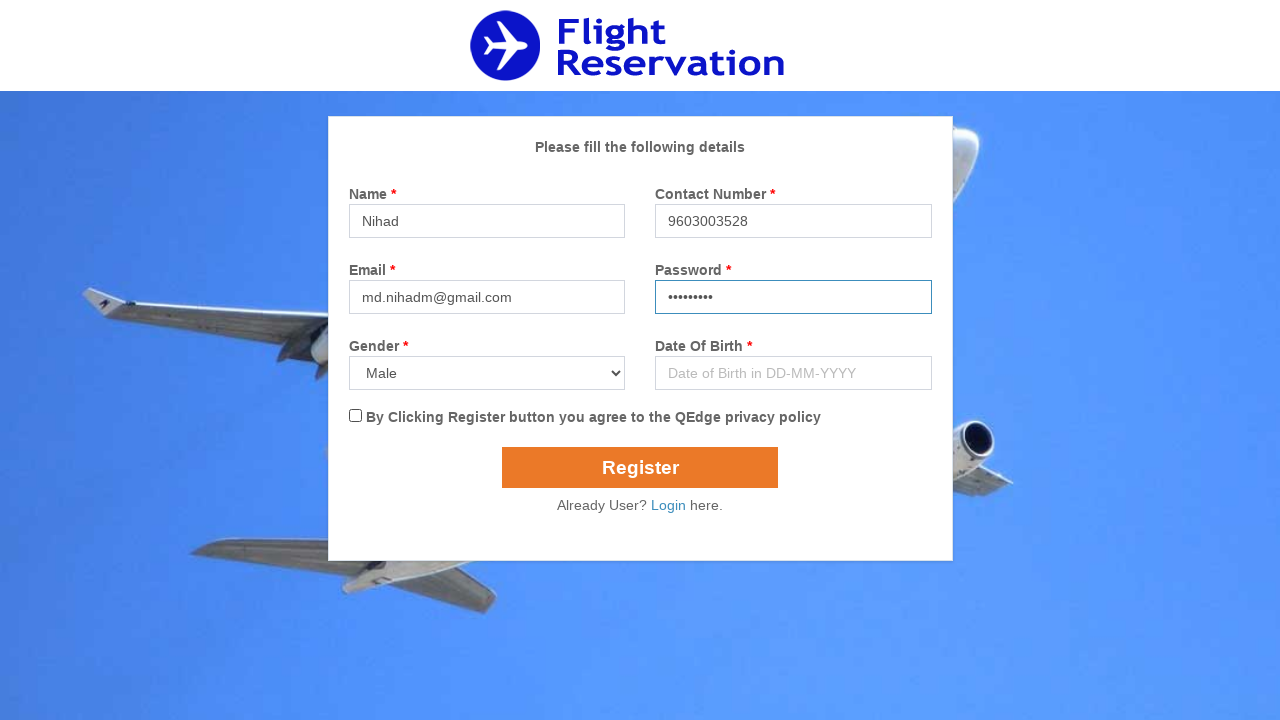

Clicked date picker to open calendar at (793, 373) on #popupDatepicker
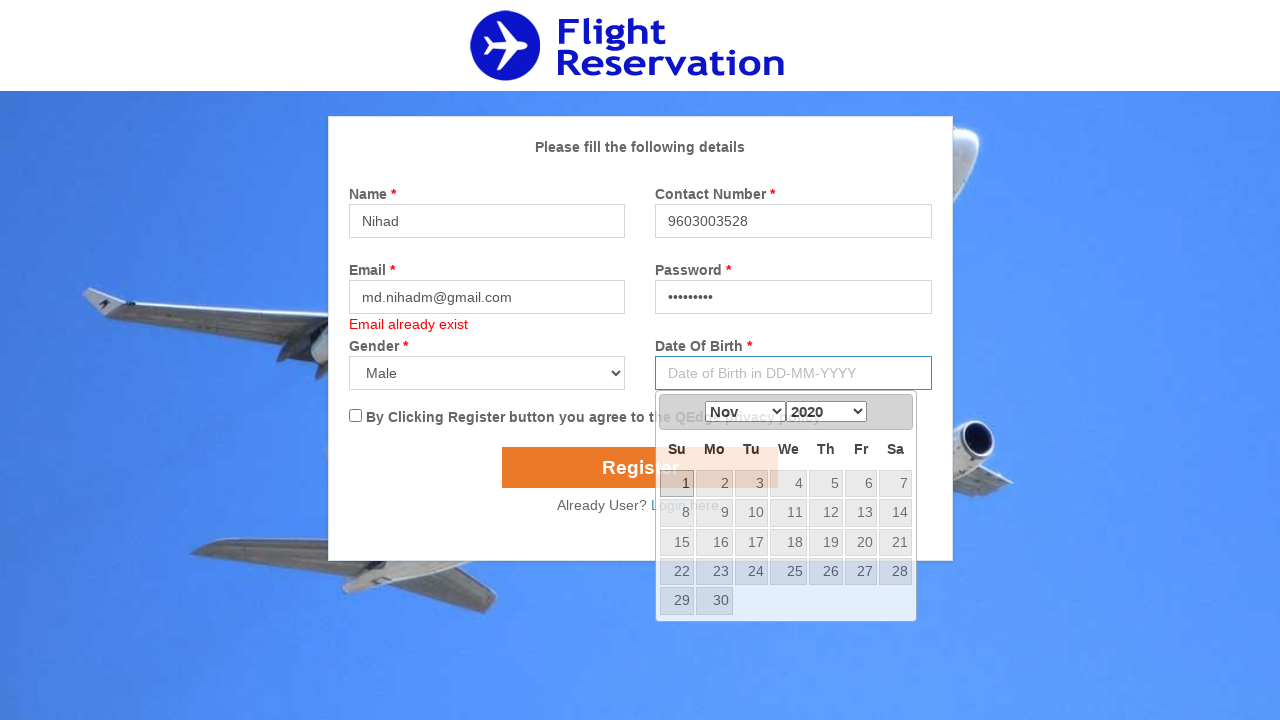

Selected year '1993' from date picker dropdown on .ui-datepicker-year
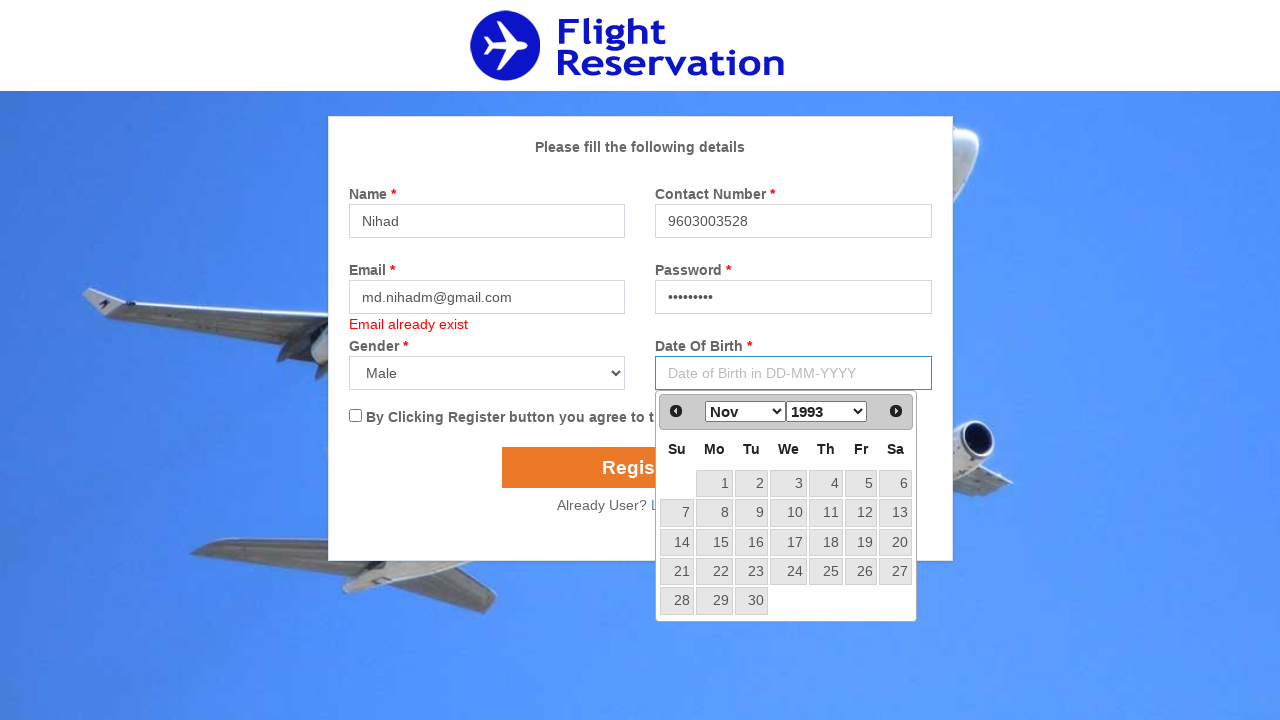

Selected month 'September' from date picker dropdown on .ui-datepicker-month
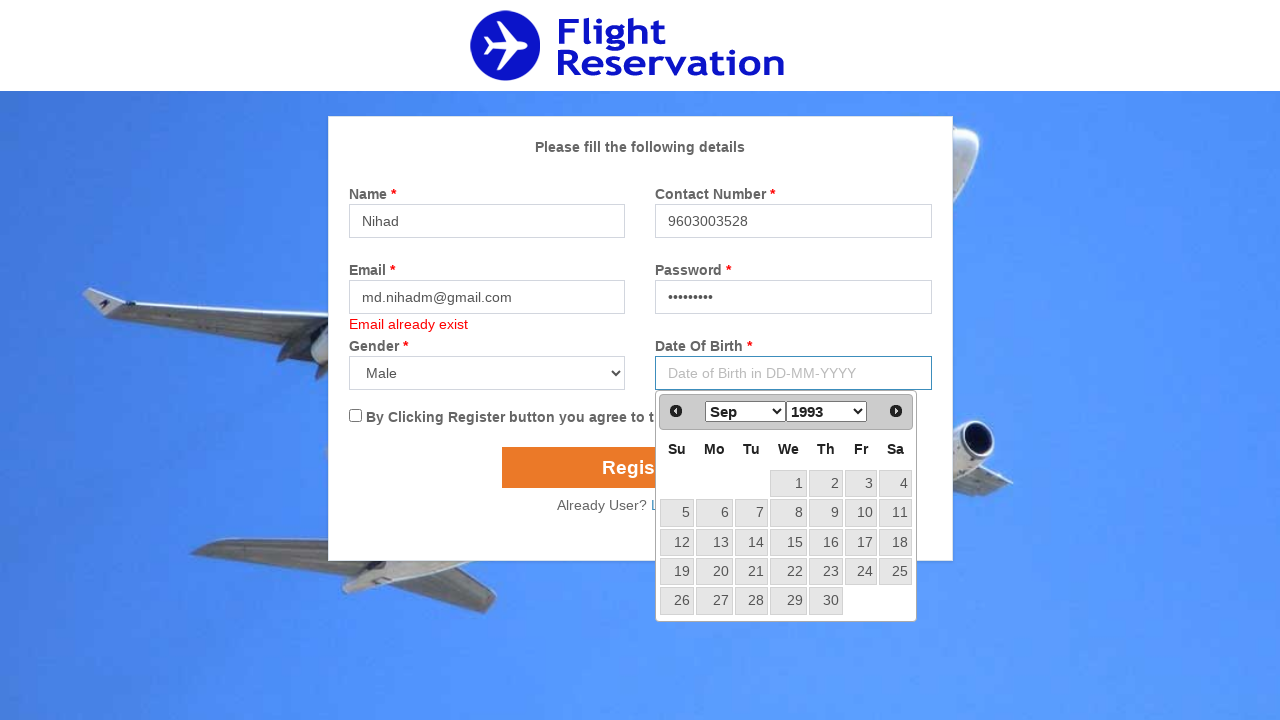

Selected day 20 from calendar picker at (714, 572) on .ui-datepicker-calendar td:has-text('20')
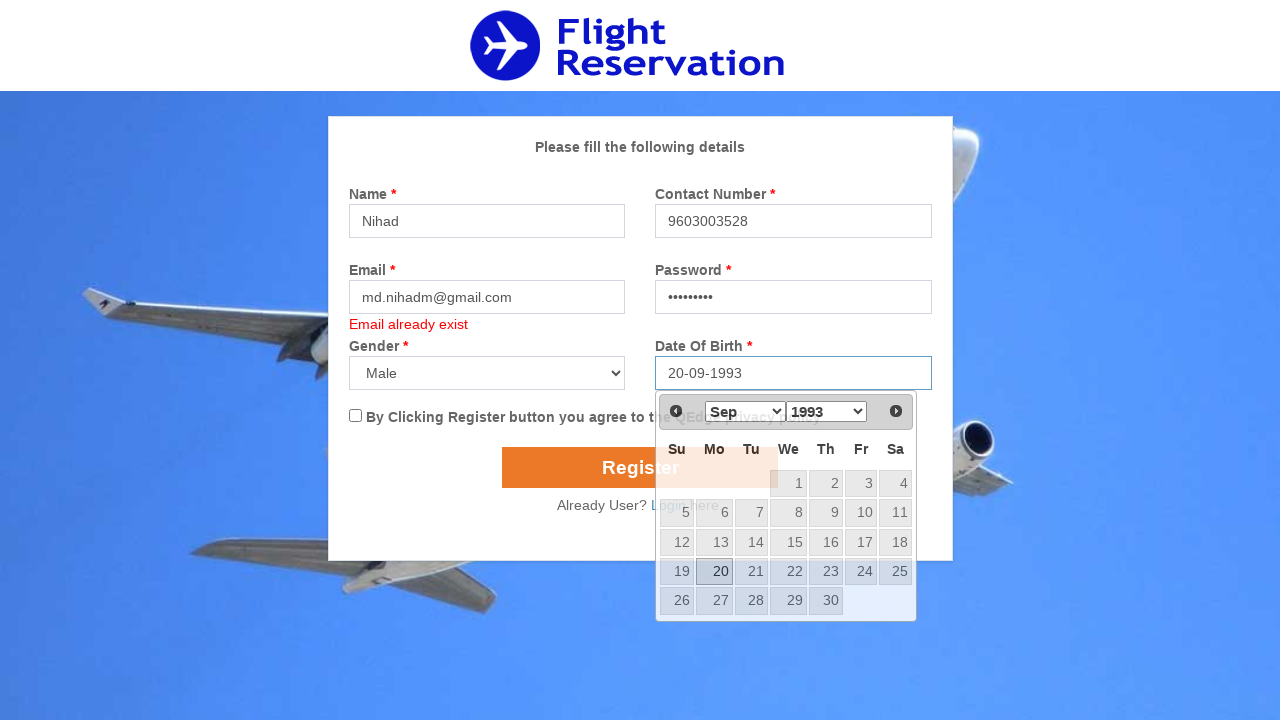

Checked terms and conditions checkbox at (355, 416) on #flexCheckChecked
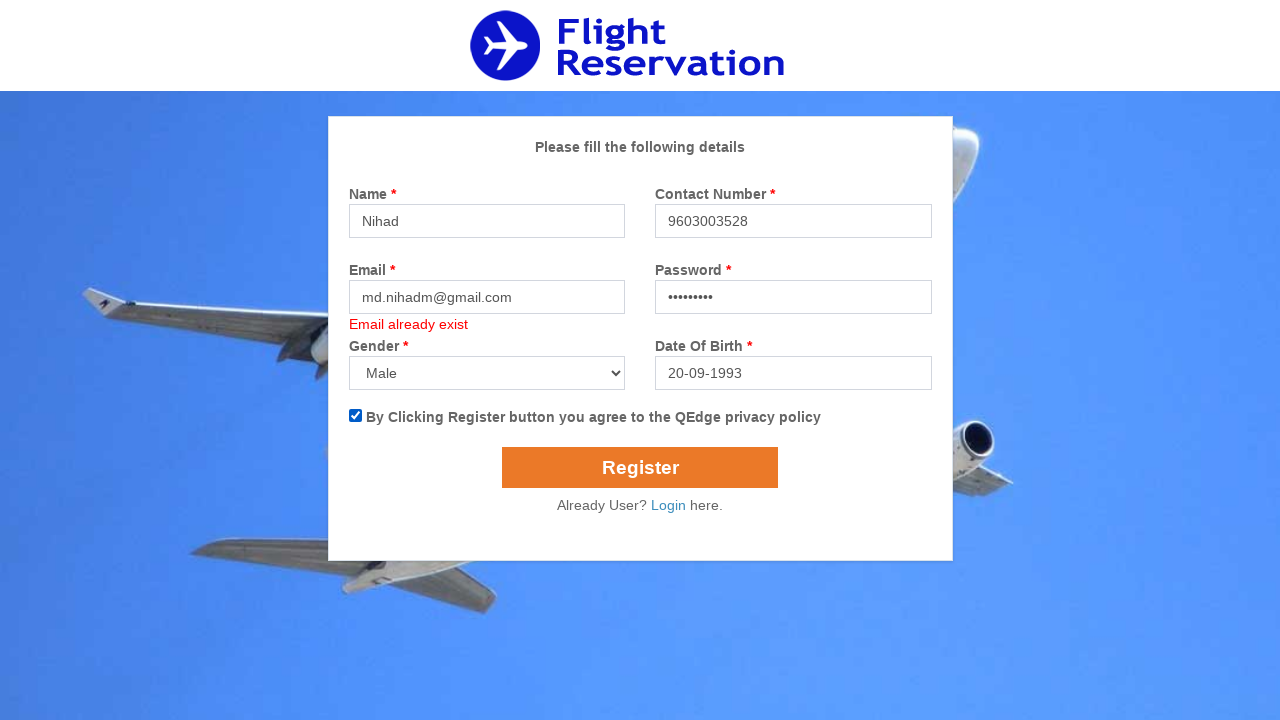

Clicked submit button to register user at (640, 468) on input[name='submit']
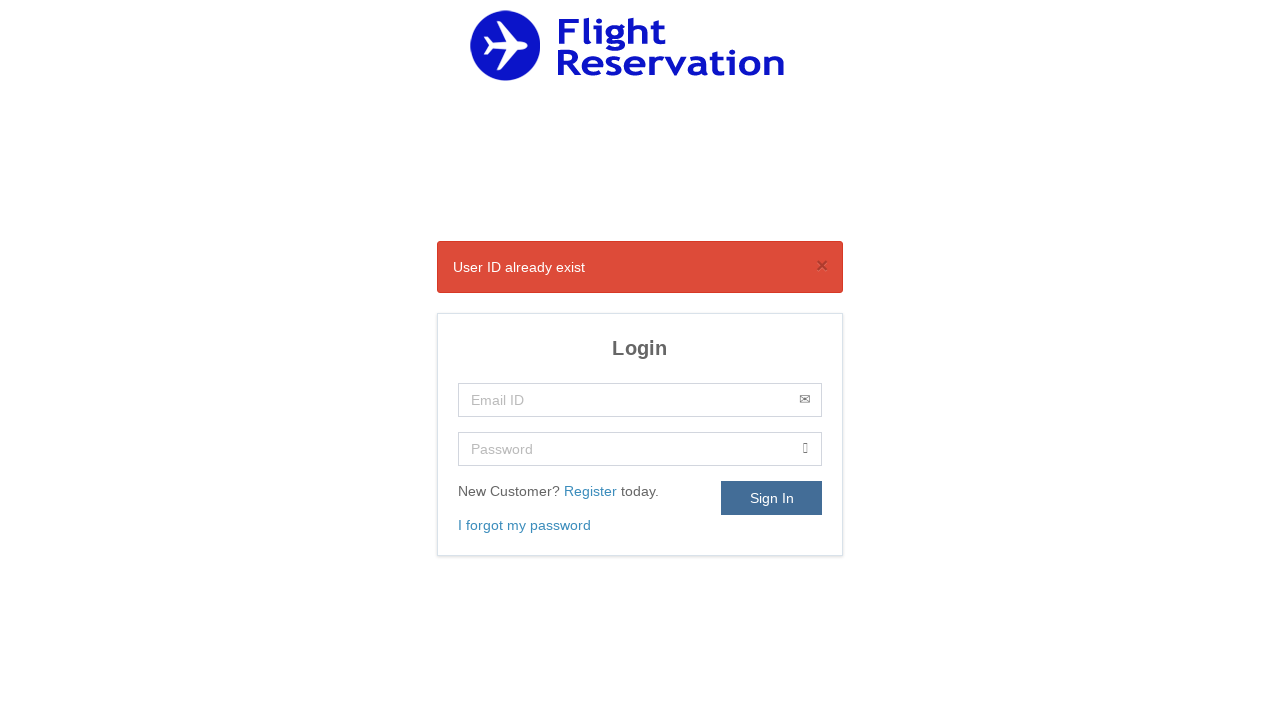

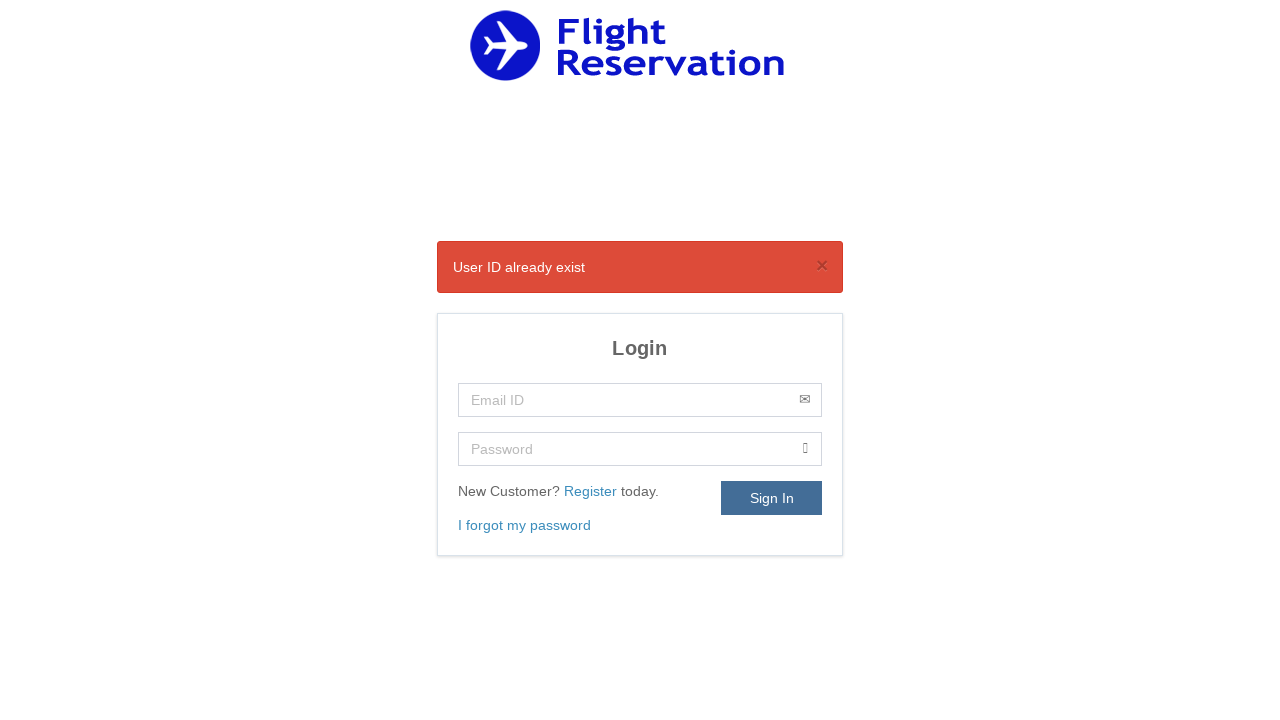